Tests that the Sign Up button is clickable on the homepage

Starting URL: https://www.demoblaze.com/

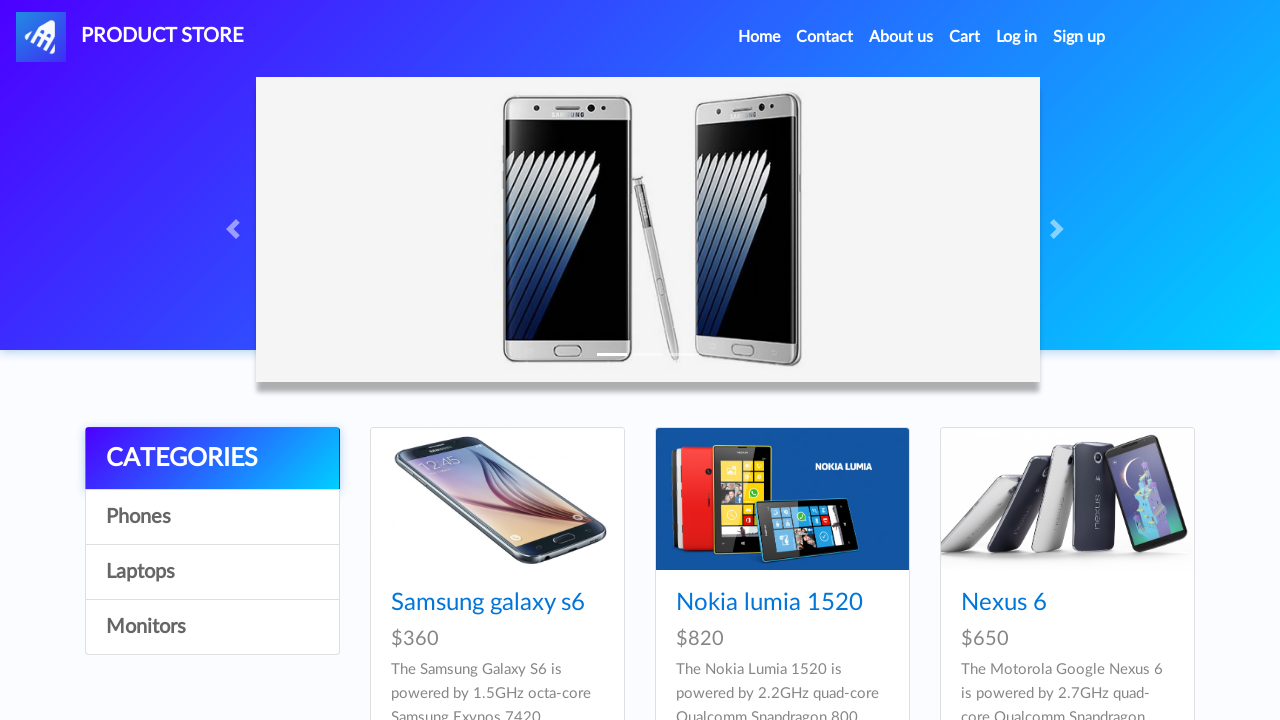

Navigated to DemoBlaze homepage
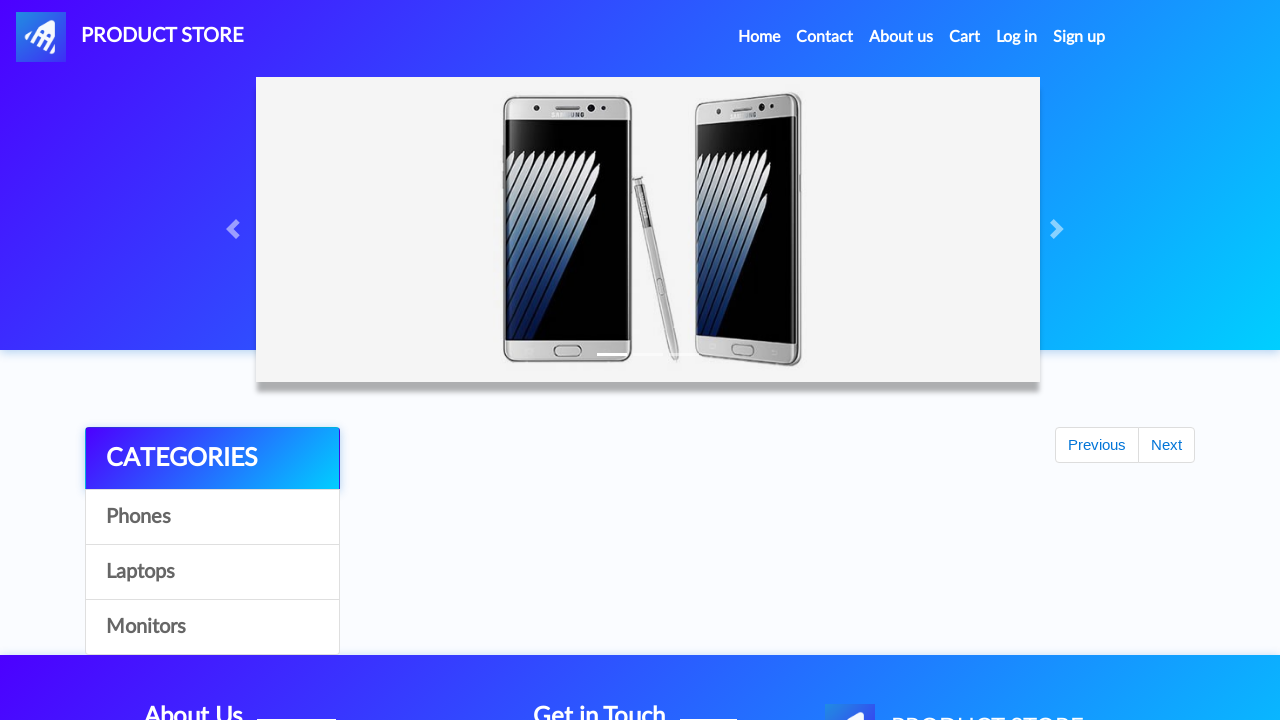

Located Sign Up button element
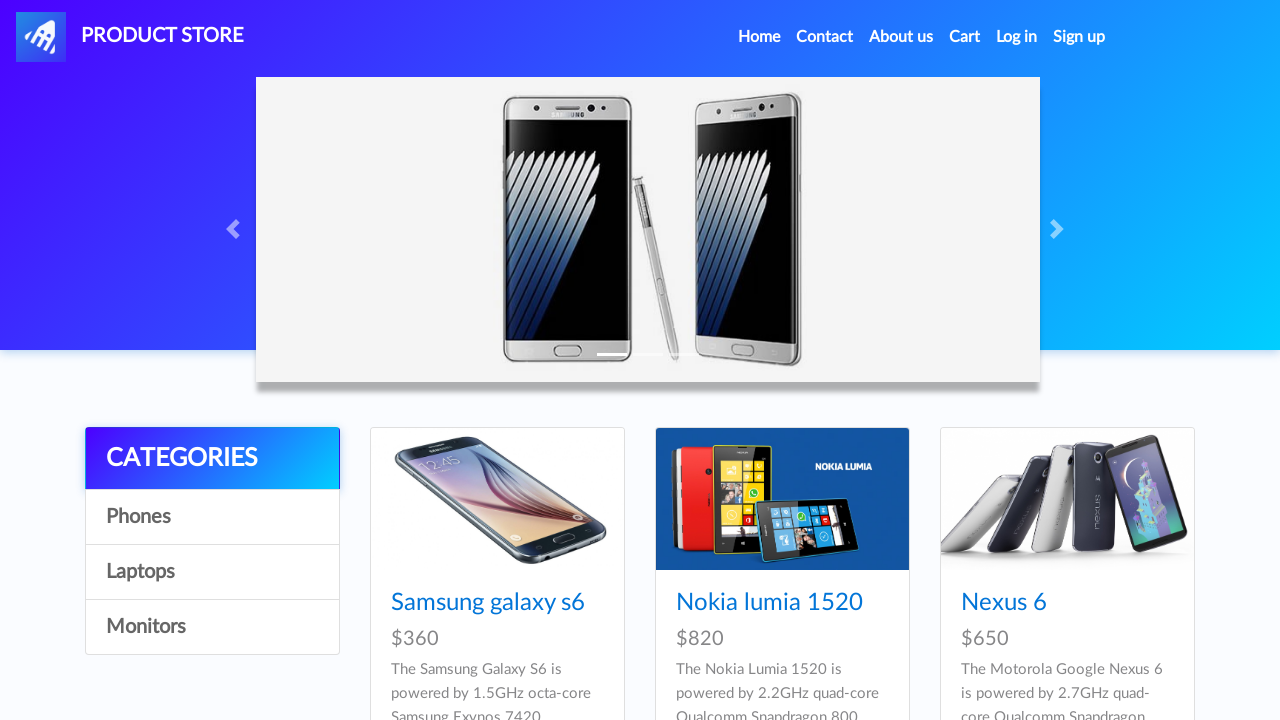

Verified Sign Up button is enabled and clickable
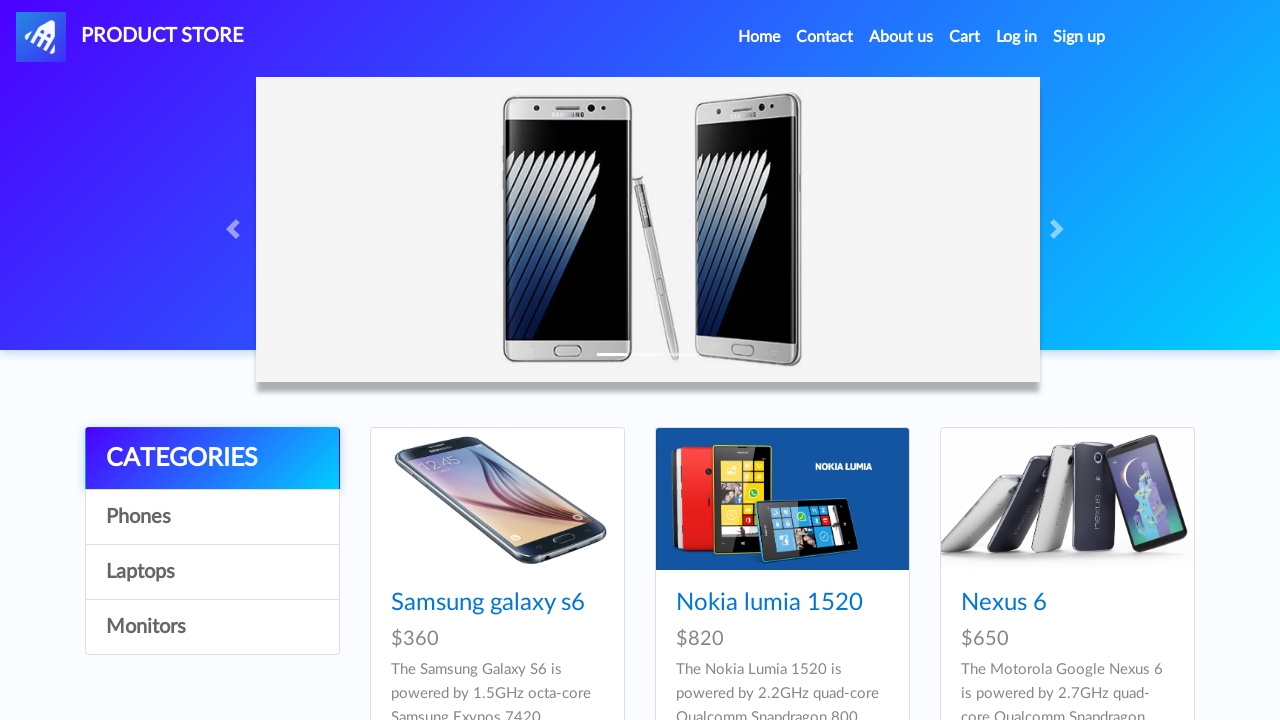

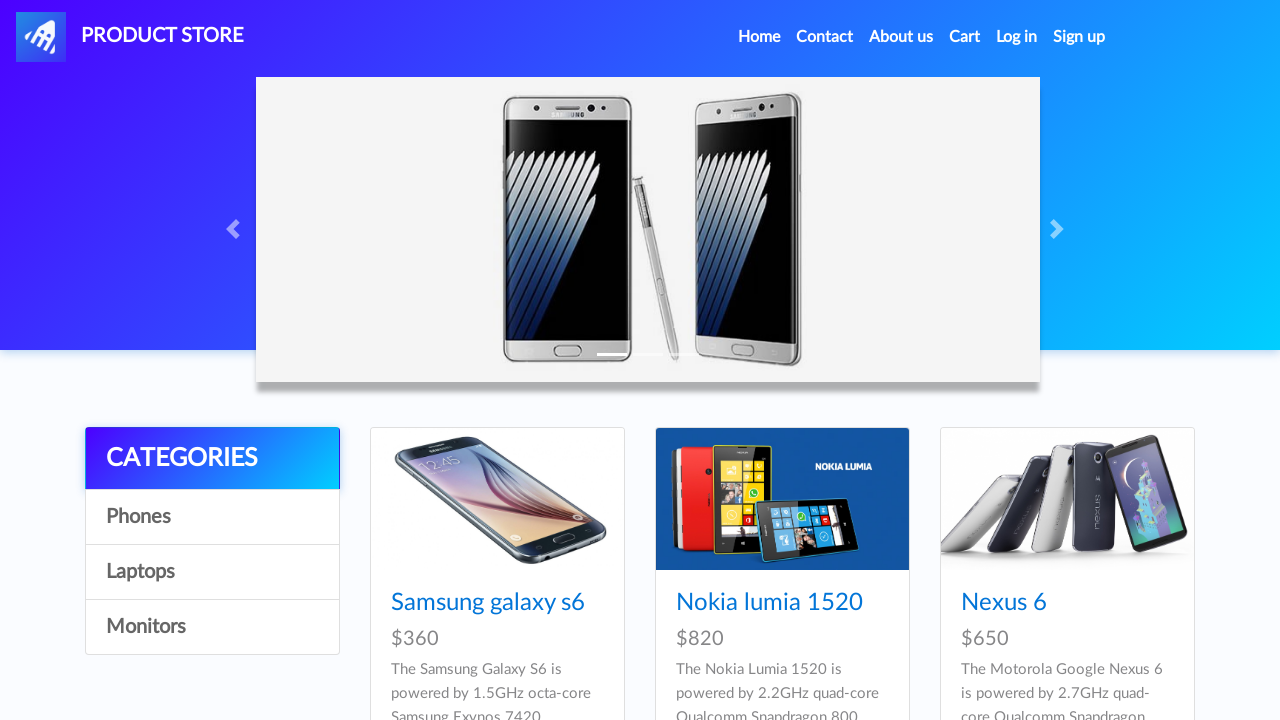